Tests right-click (context menu) functionality by performing a right click on a start button and then clicking a reset button

Starting URL: https://skill-test.net/right-click-test

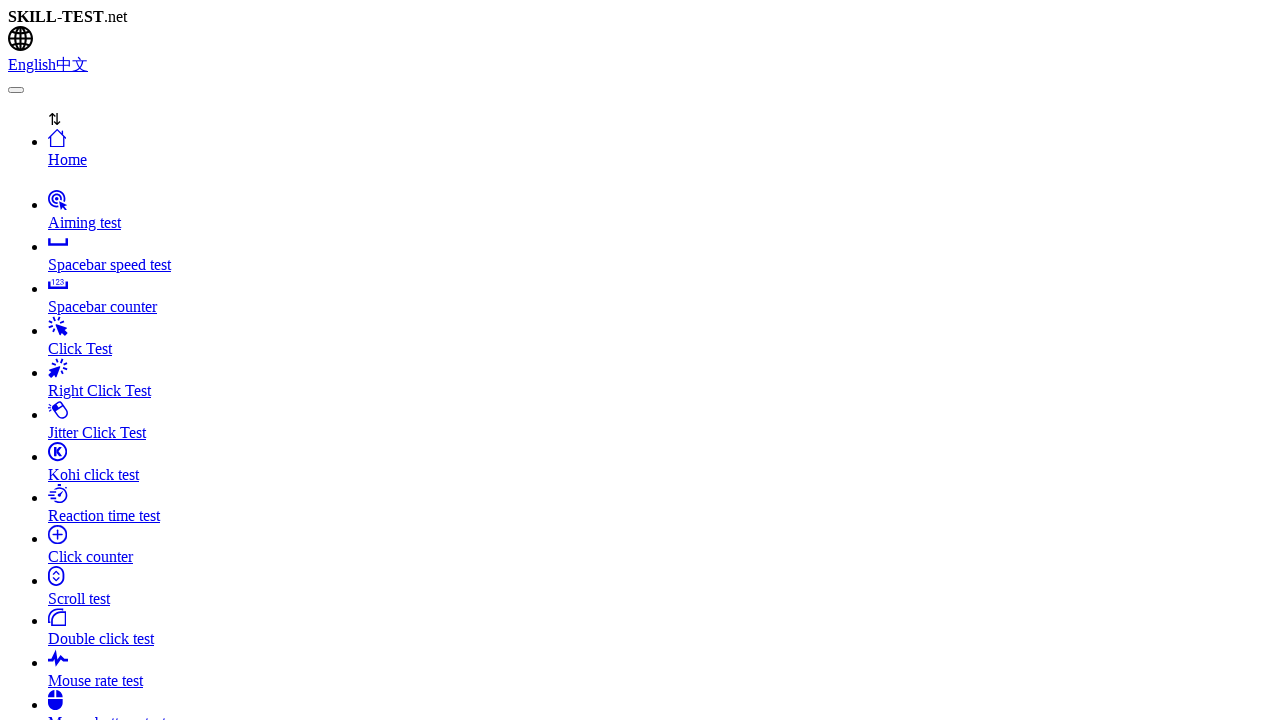

Located the start button element
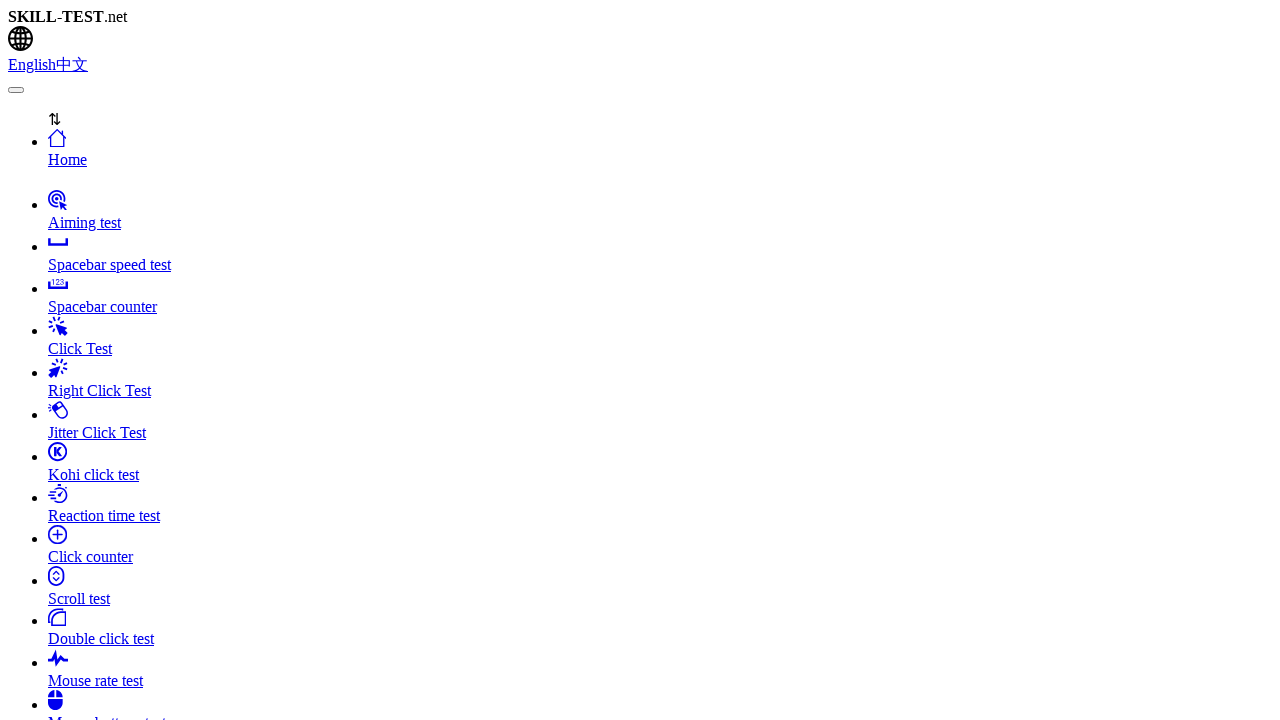

Performed right-click on the start button to open context menu at (30, 360) on #clicker
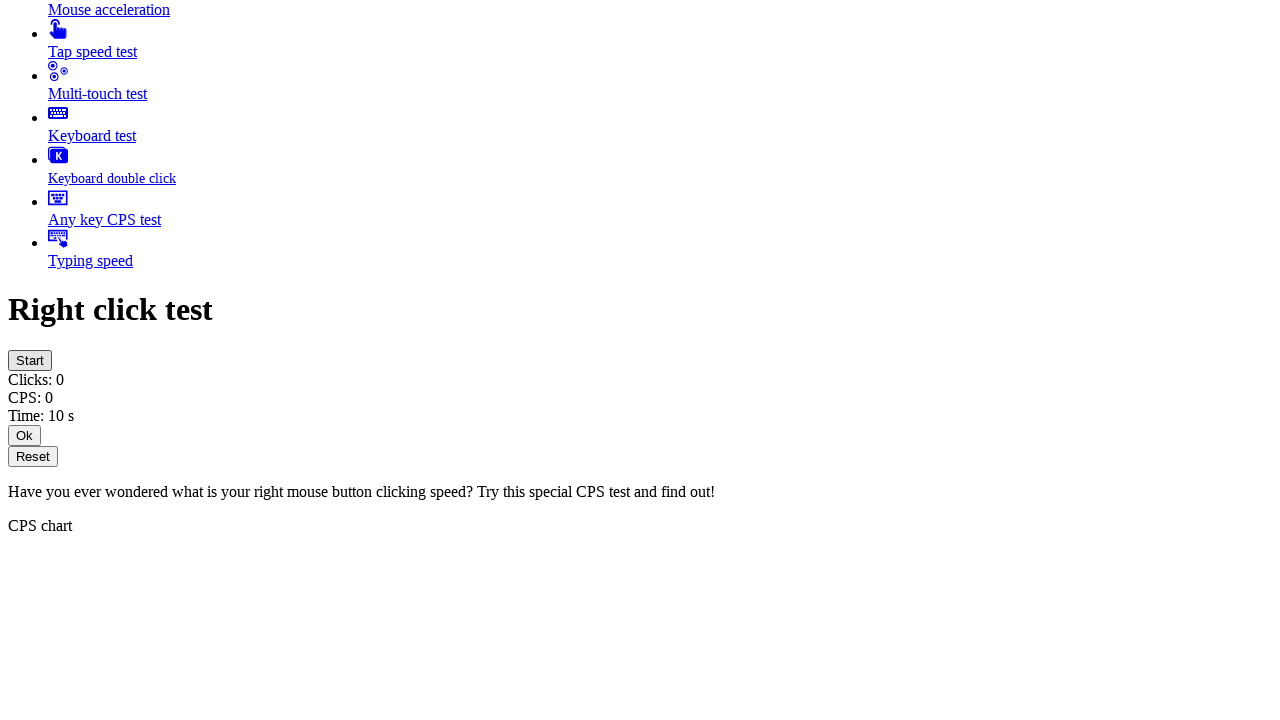

Waited 1000ms for context menu action to register
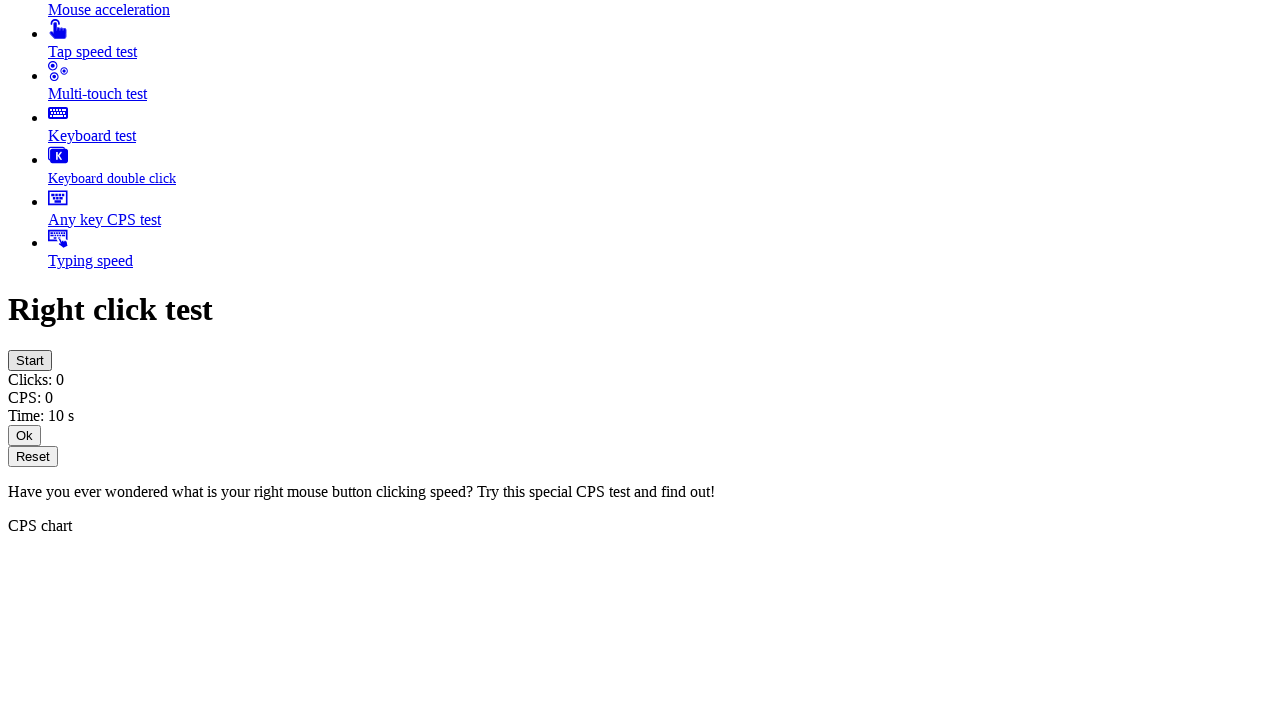

Located the reset button element
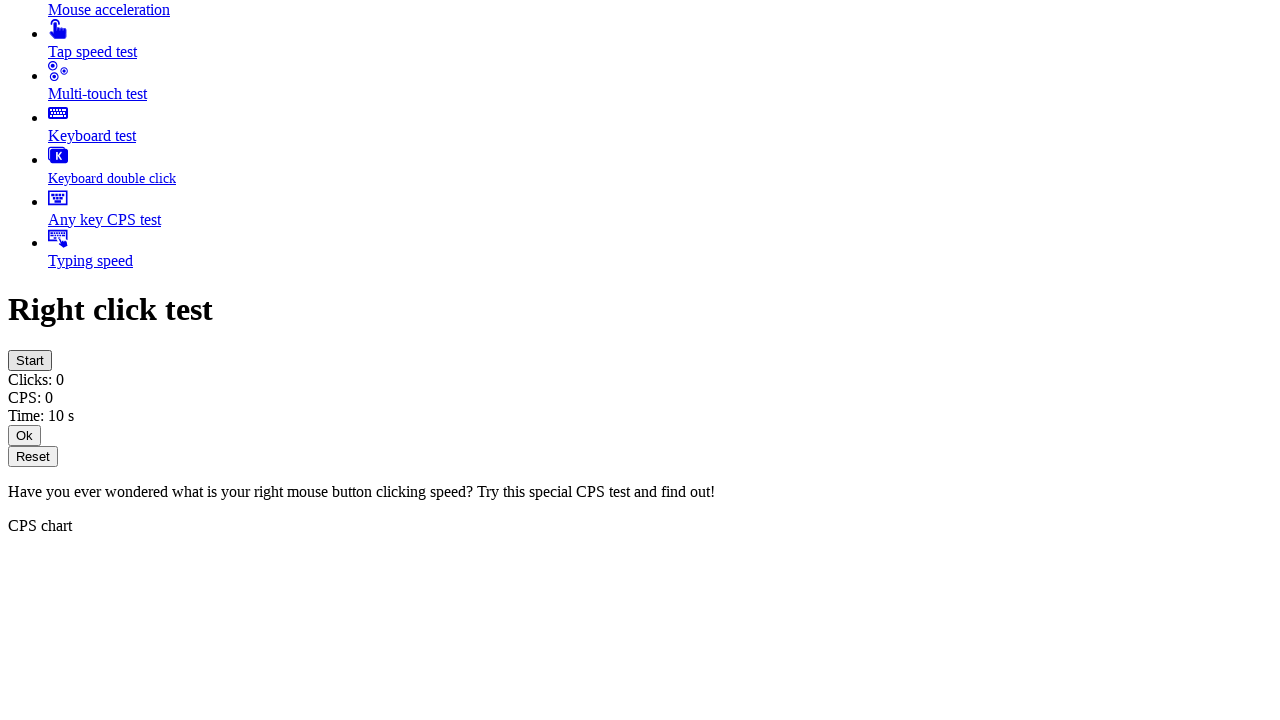

Clicked the reset button at (33, 456) on #reset
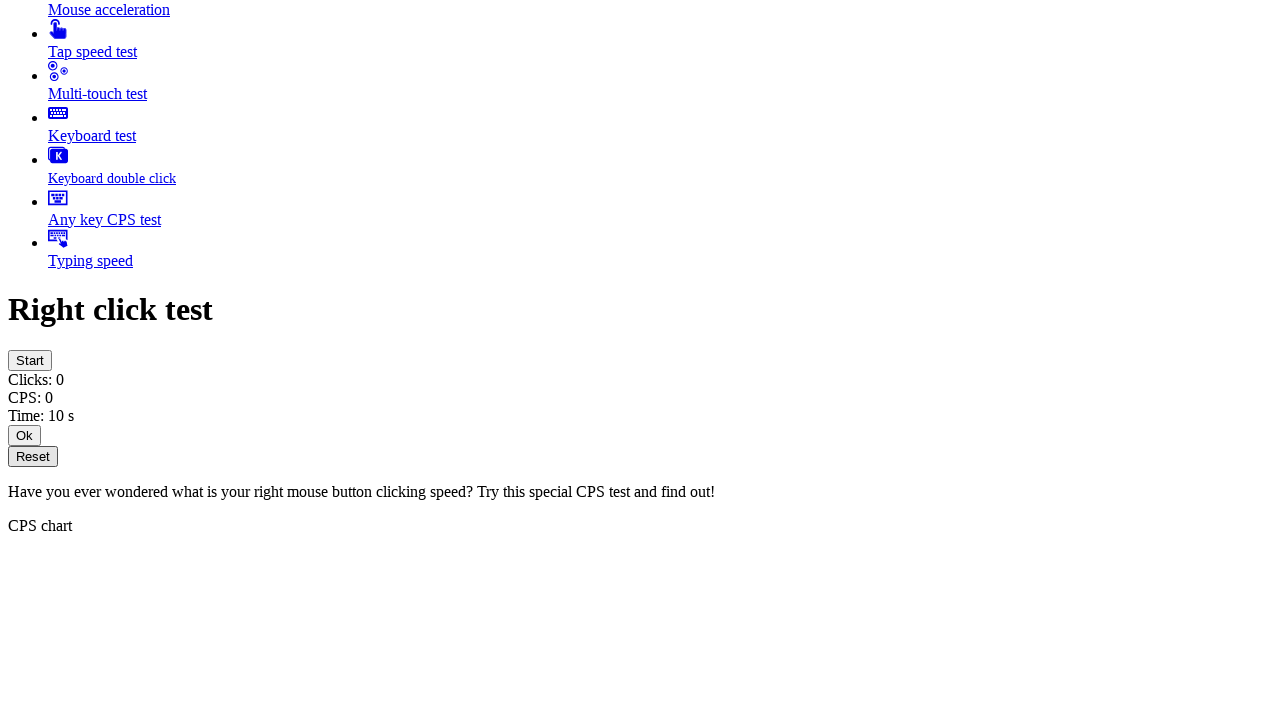

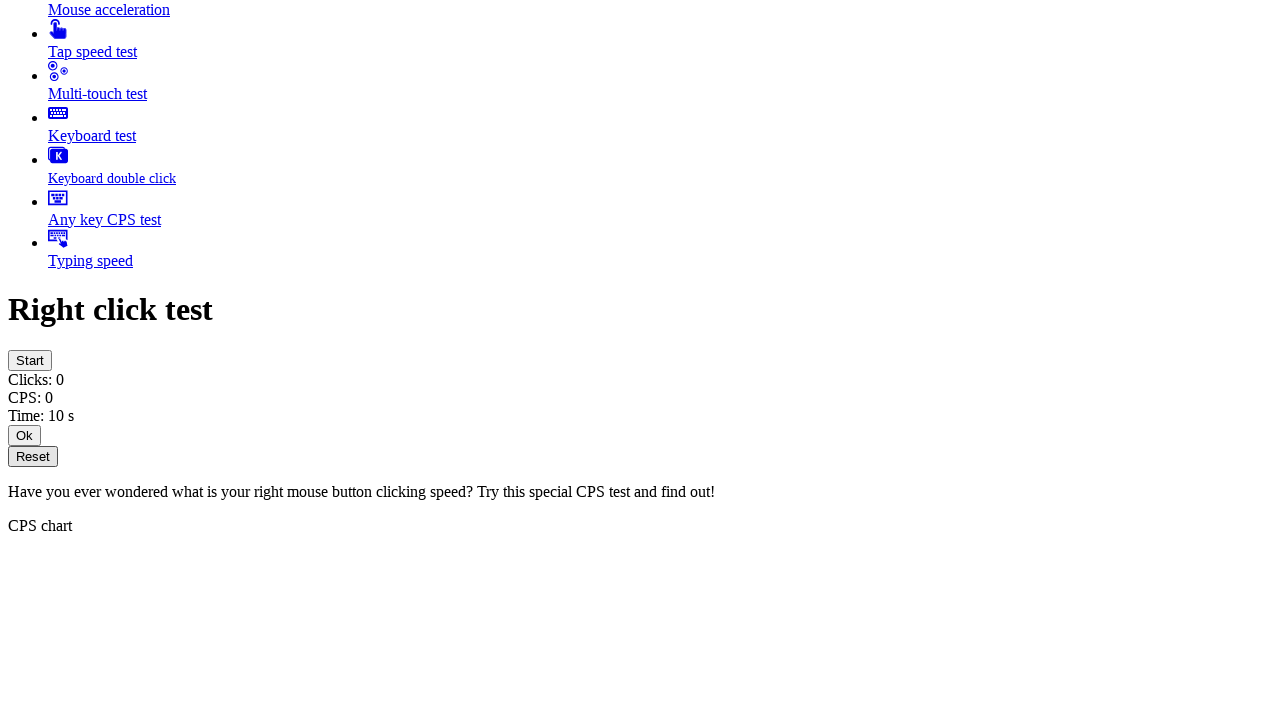